Tests footer link functionality by clicking on links in the first footer column to open them in new tabs, then switches through all opened windows to verify they load correctly.

Starting URL: https://www.rahulshettyacademy.com/AutomationPractice/

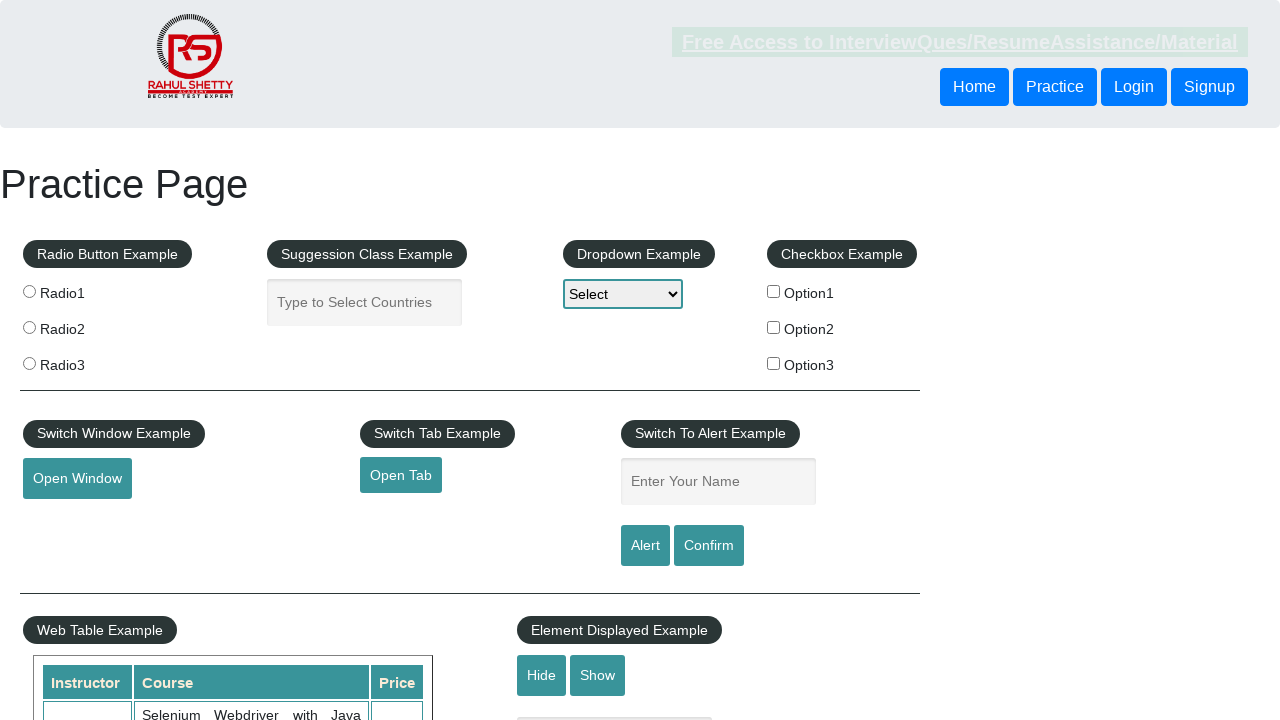

Footer section loaded and ready
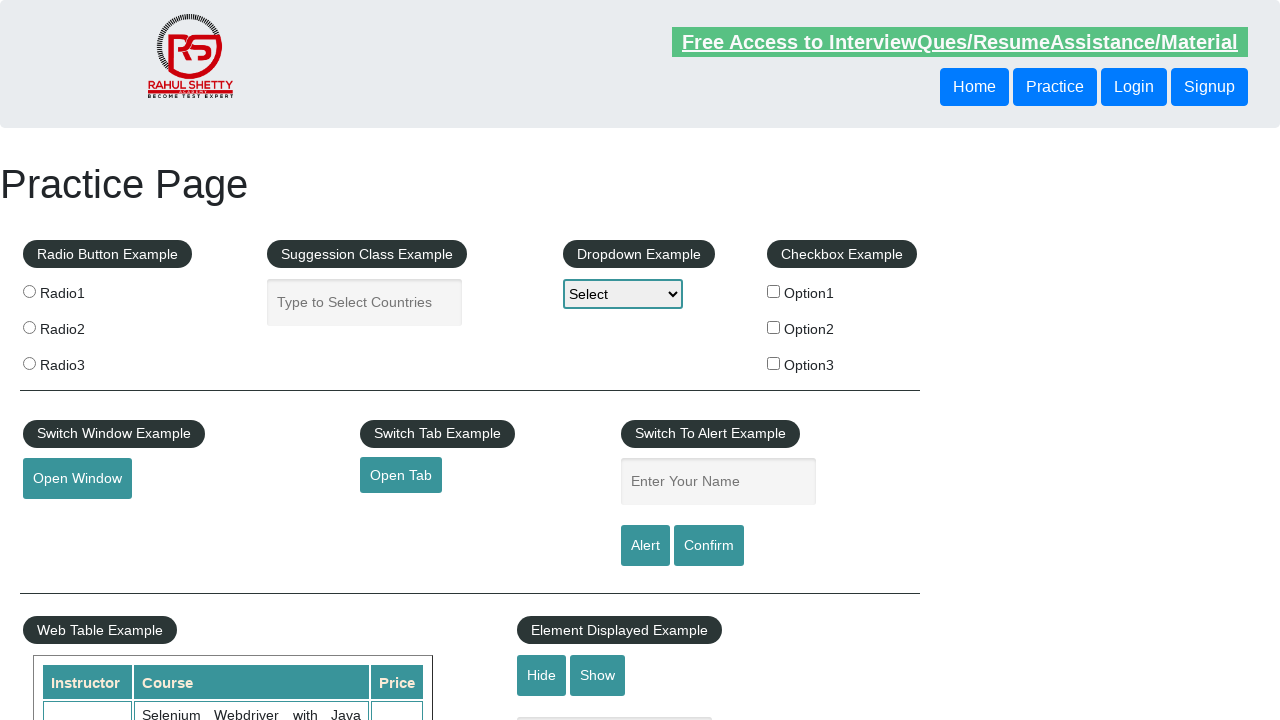

Located footer section
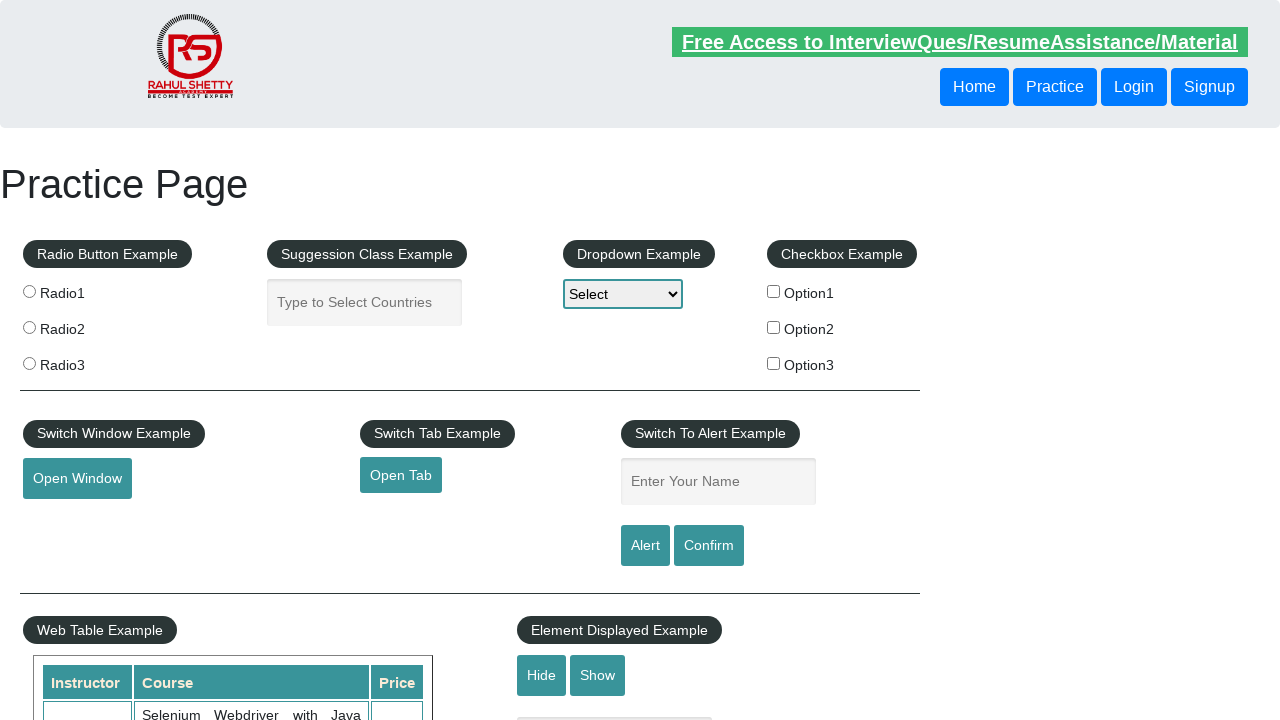

Located first column of footer table
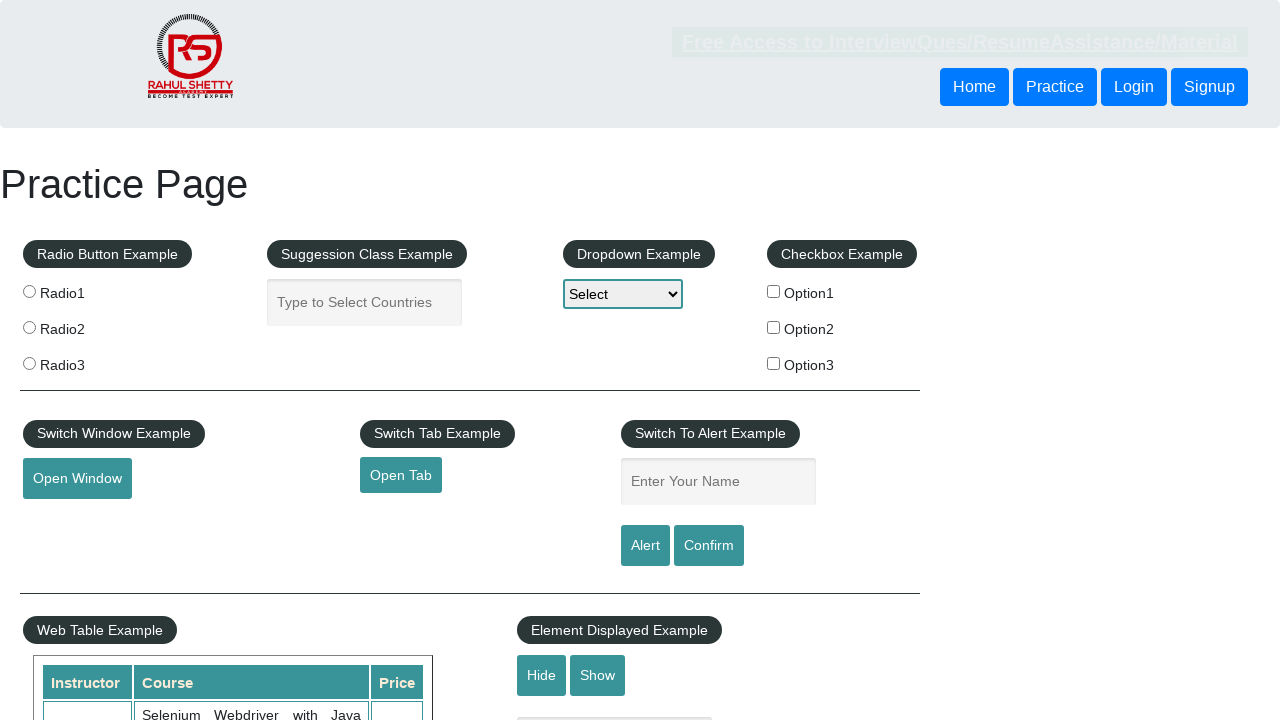

Found 5 links in first footer column
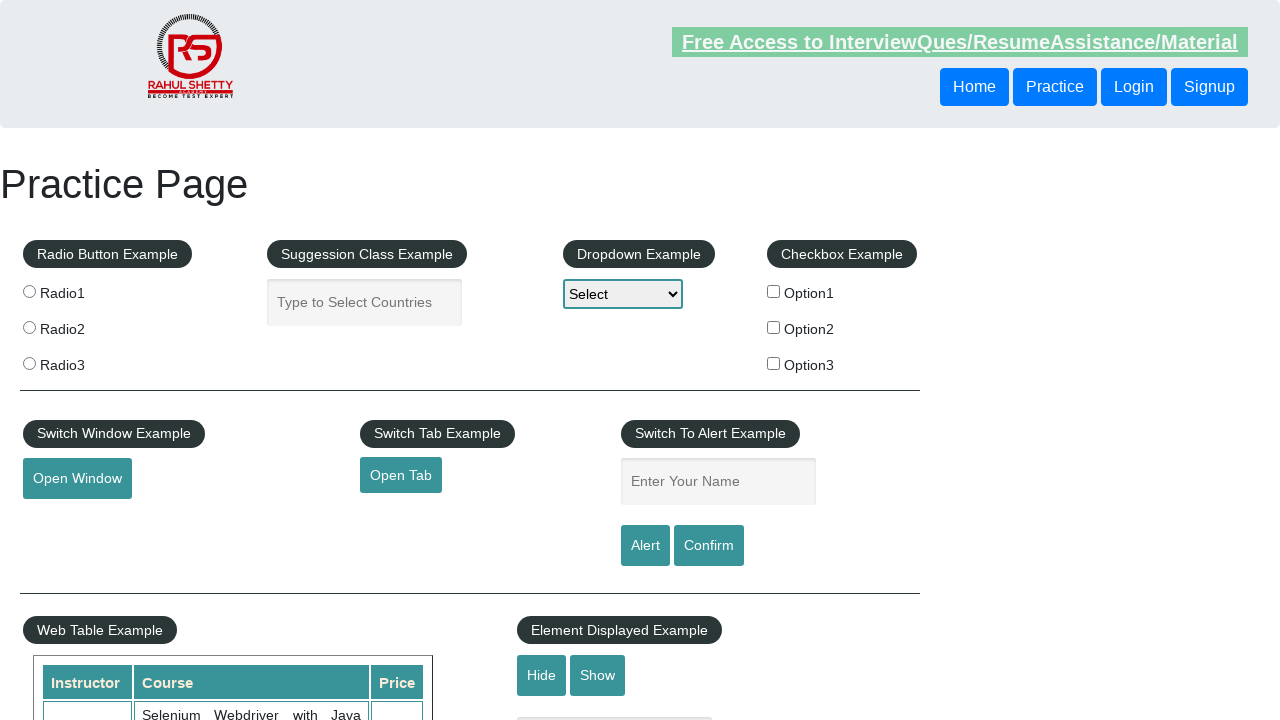

Ctrl+clicked footer link at index 1 to open in new tab at (68, 520) on #gf-BIG >> xpath=//table[1]/tbody[1]/tr[1]/td[1] >> a >> nth=1
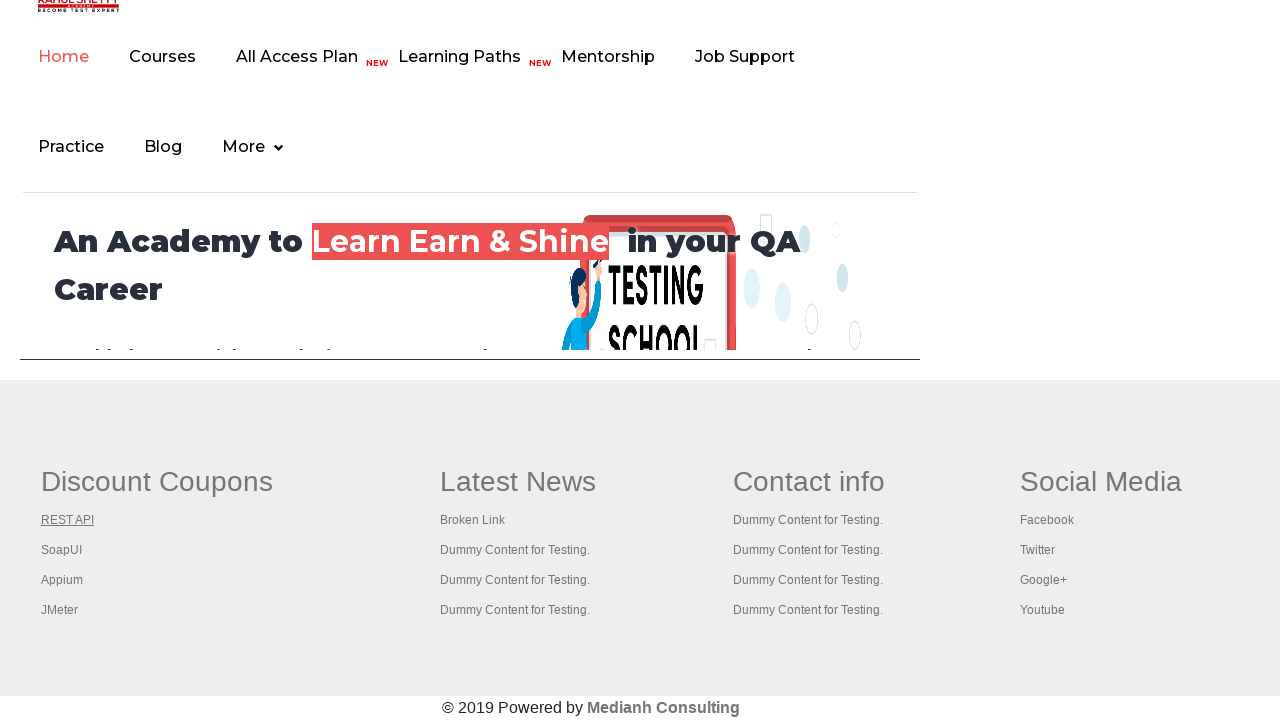

New tab opened and loaded (tab 1)
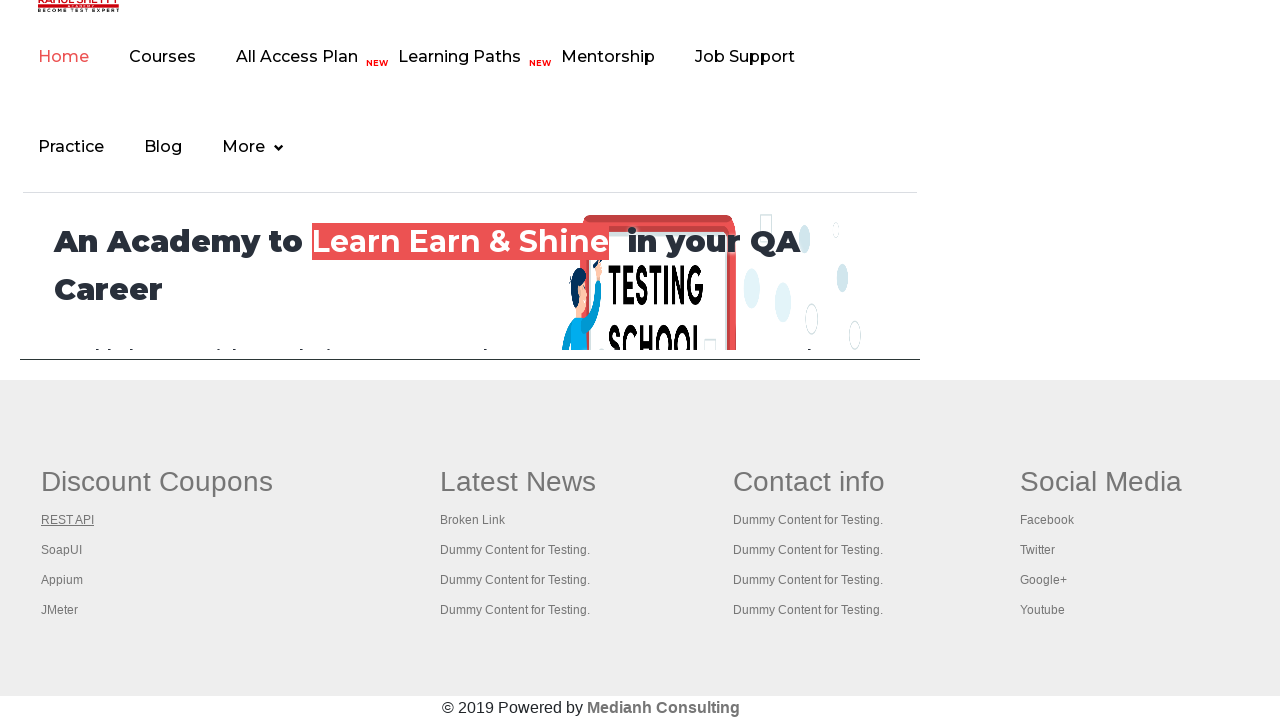

Ctrl+clicked footer link at index 2 to open in new tab at (62, 550) on #gf-BIG >> xpath=//table[1]/tbody[1]/tr[1]/td[1] >> a >> nth=2
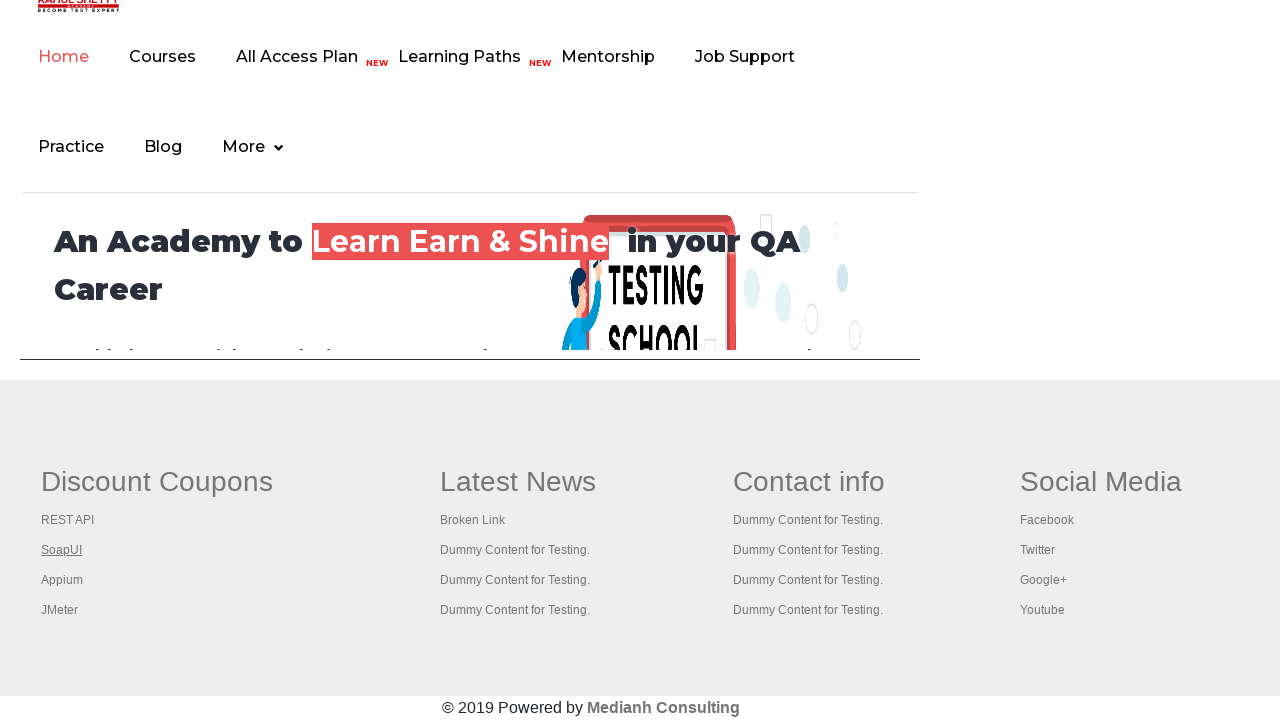

New tab opened and loaded (tab 2)
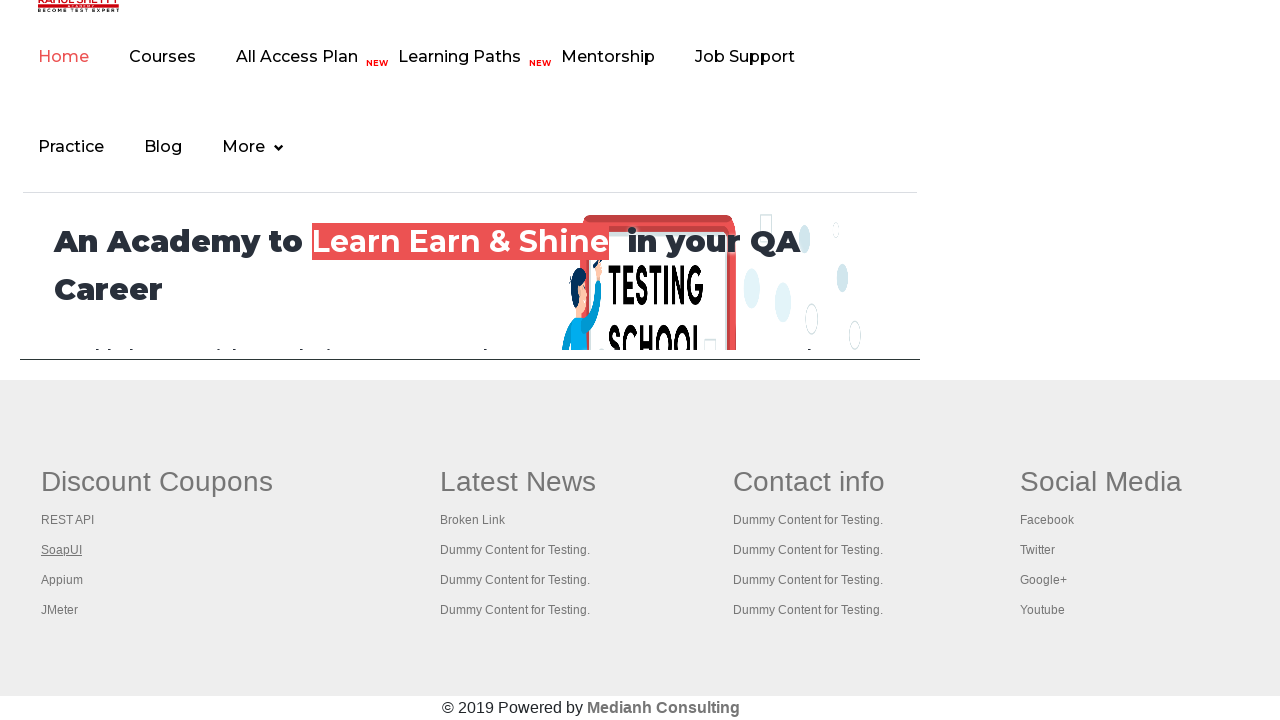

Ctrl+clicked footer link at index 3 to open in new tab at (62, 580) on #gf-BIG >> xpath=//table[1]/tbody[1]/tr[1]/td[1] >> a >> nth=3
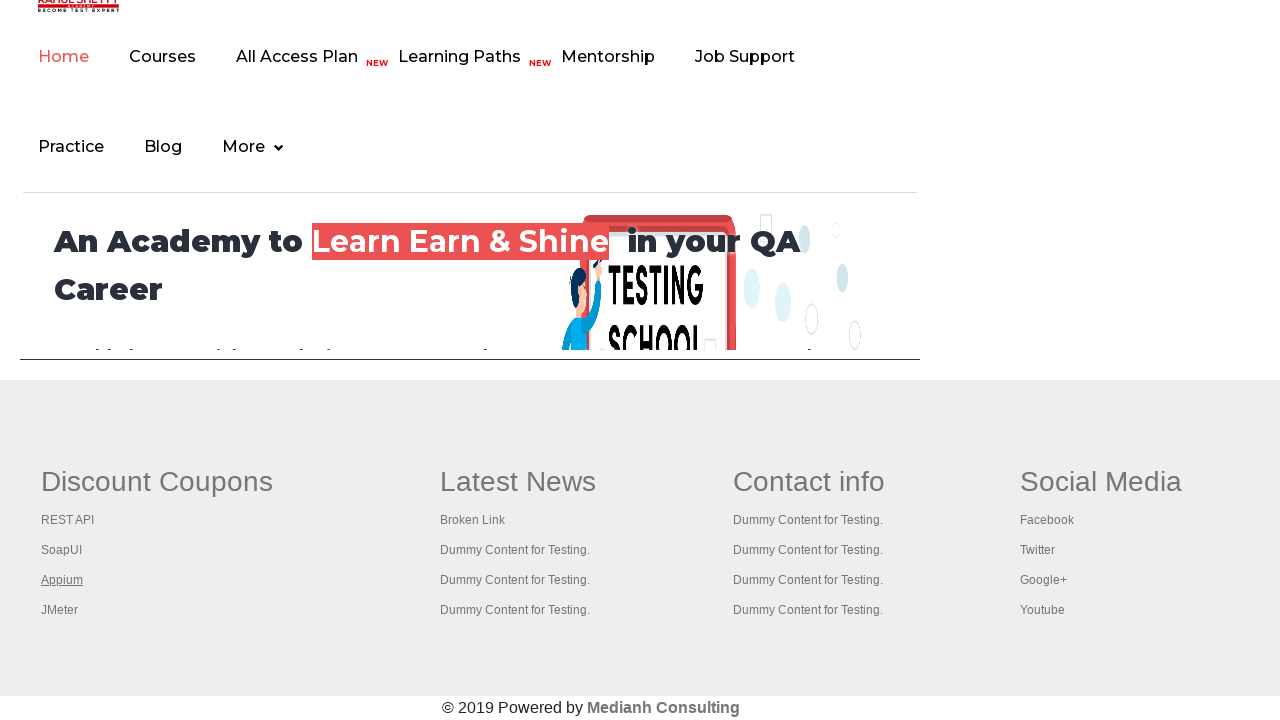

New tab opened and loaded (tab 3)
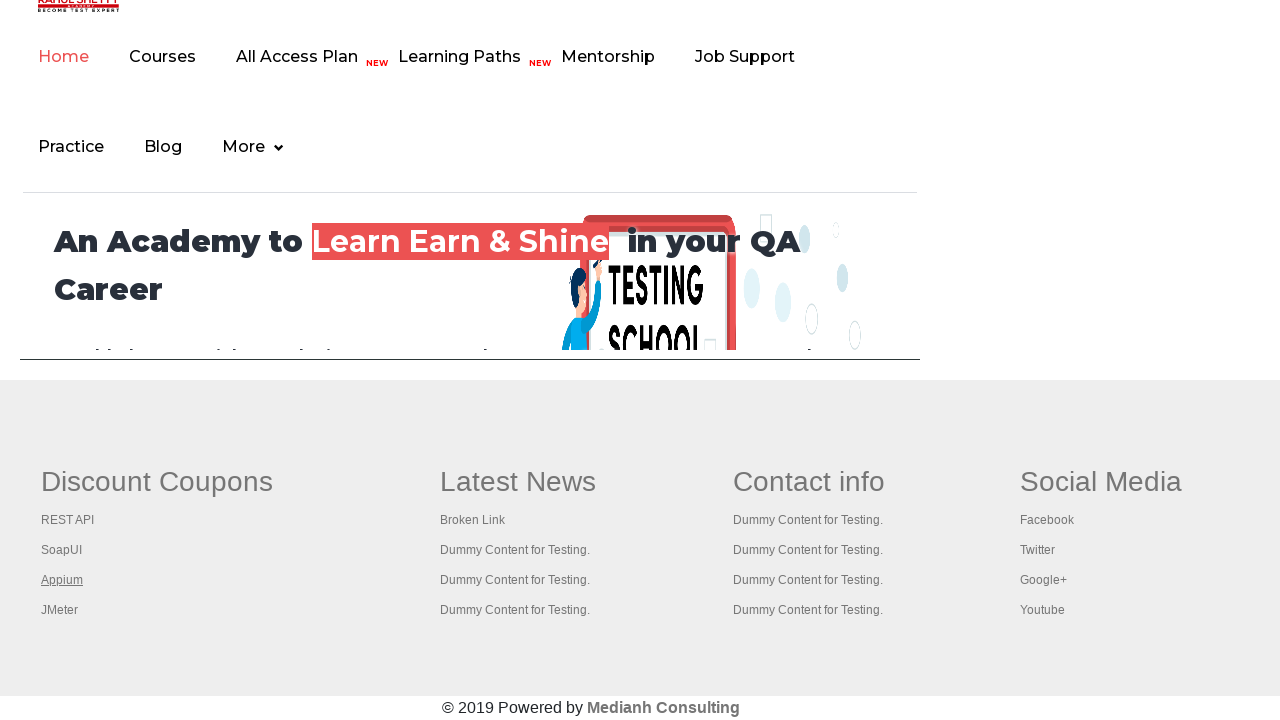

Ctrl+clicked footer link at index 4 to open in new tab at (60, 610) on #gf-BIG >> xpath=//table[1]/tbody[1]/tr[1]/td[1] >> a >> nth=4
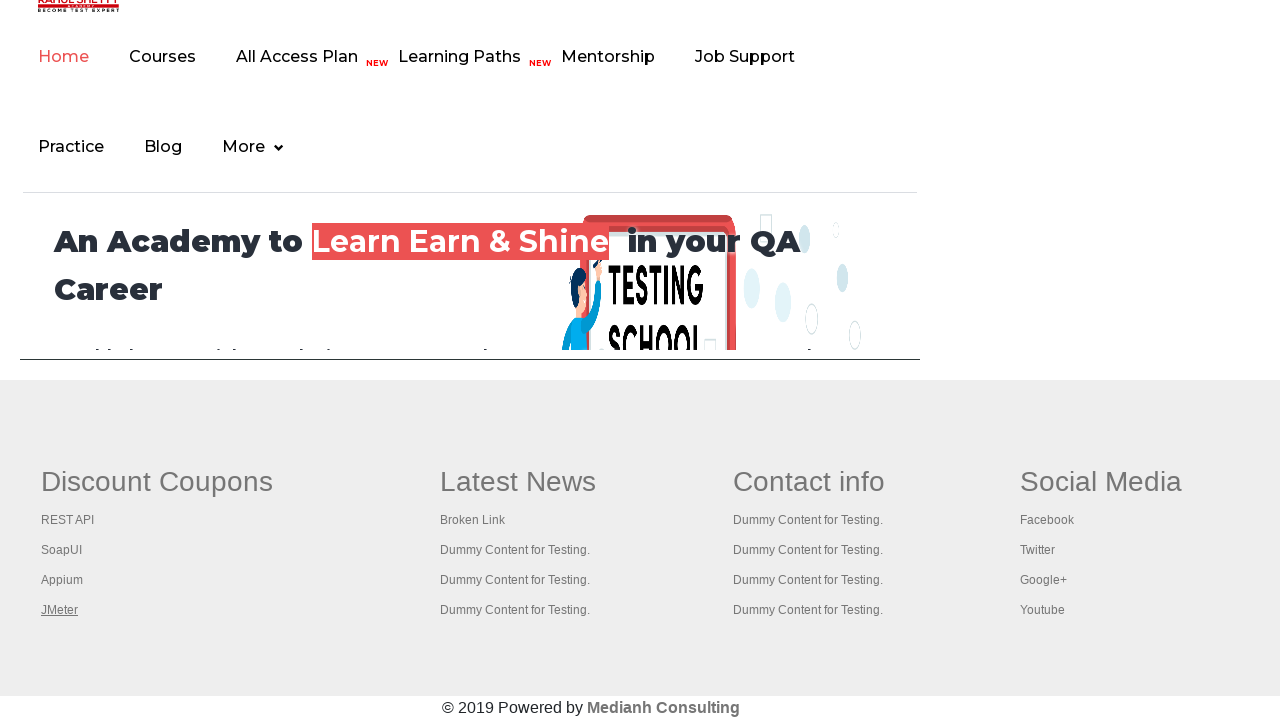

New tab opened and loaded (tab 4)
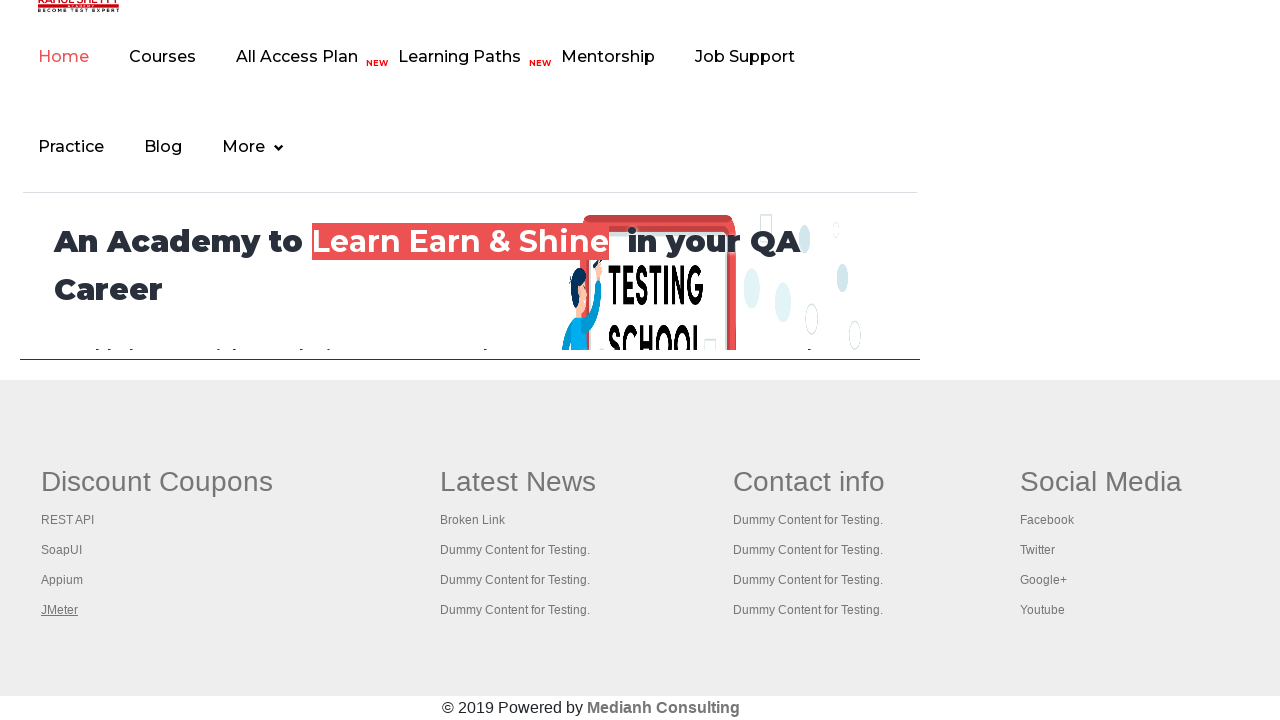

Switched to a browser tab
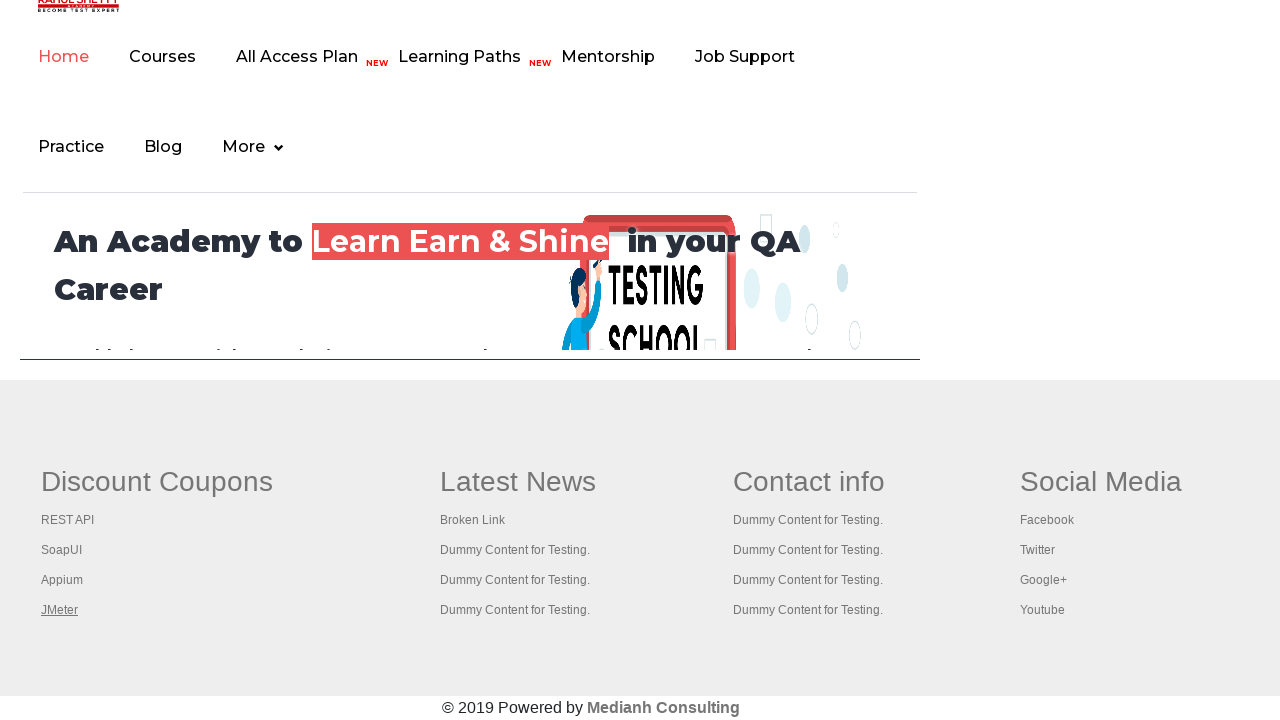

Verified tab page loaded correctly
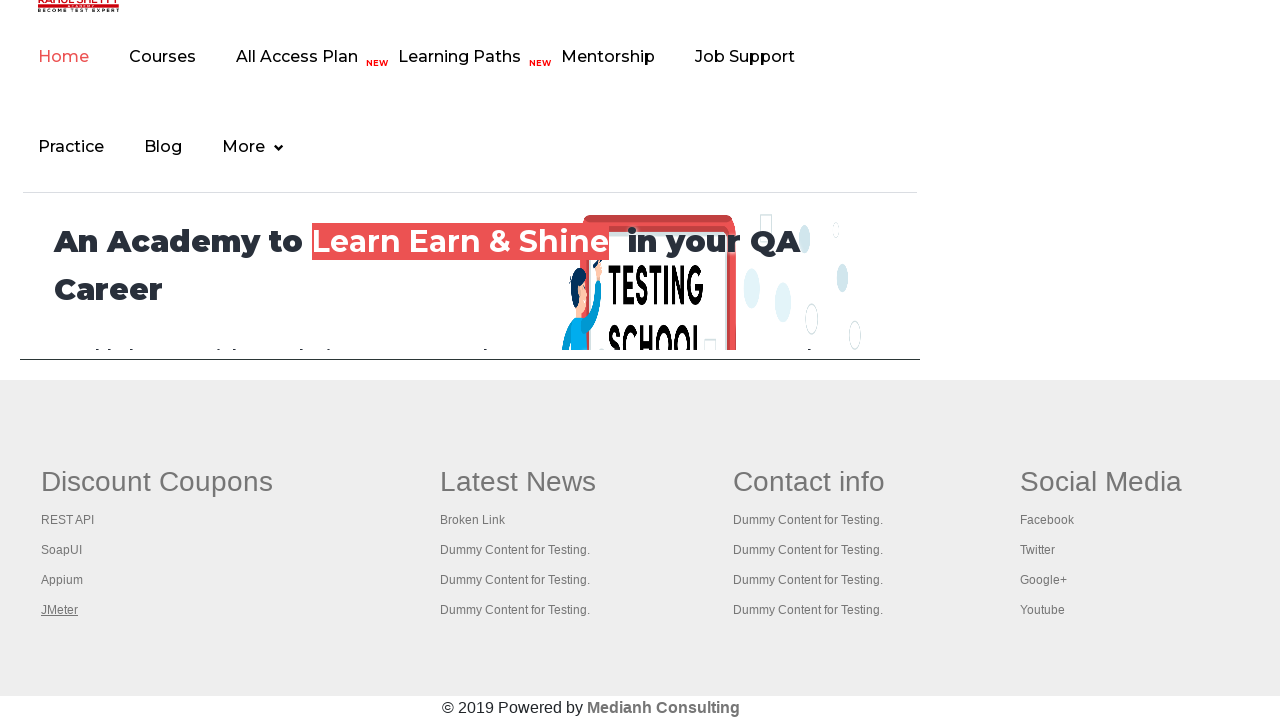

Switched to a browser tab
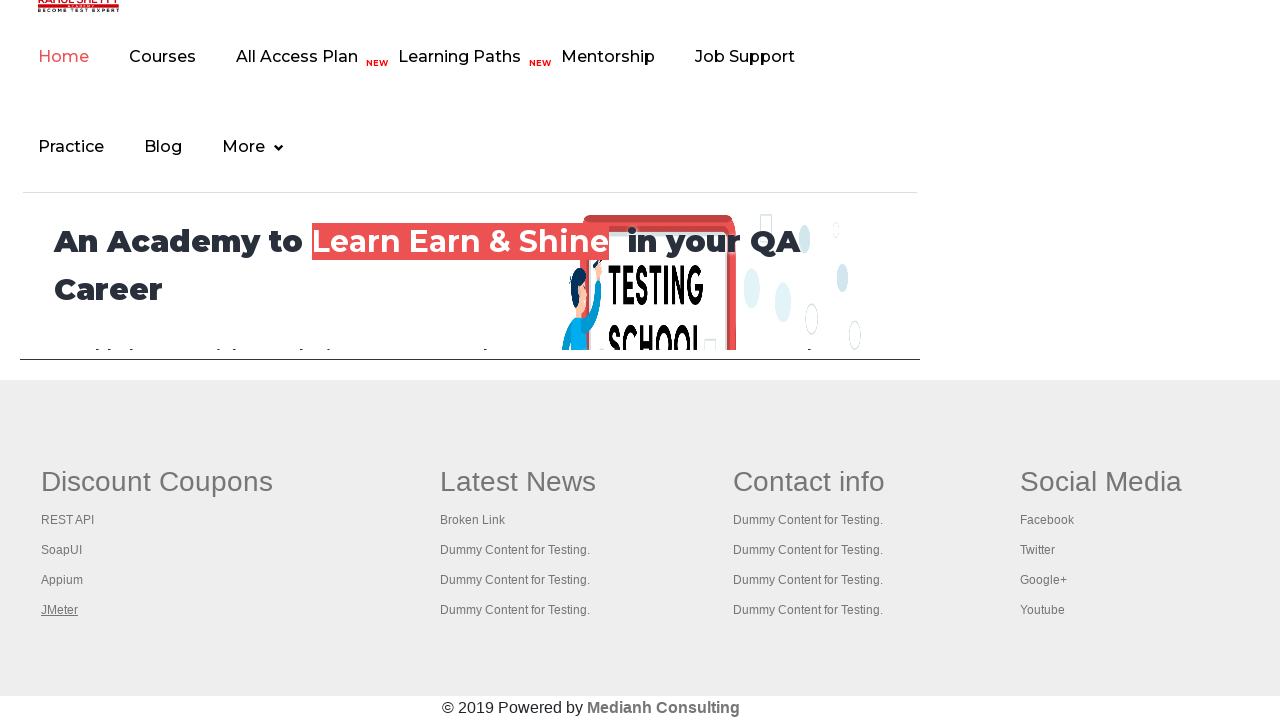

Verified tab page loaded correctly
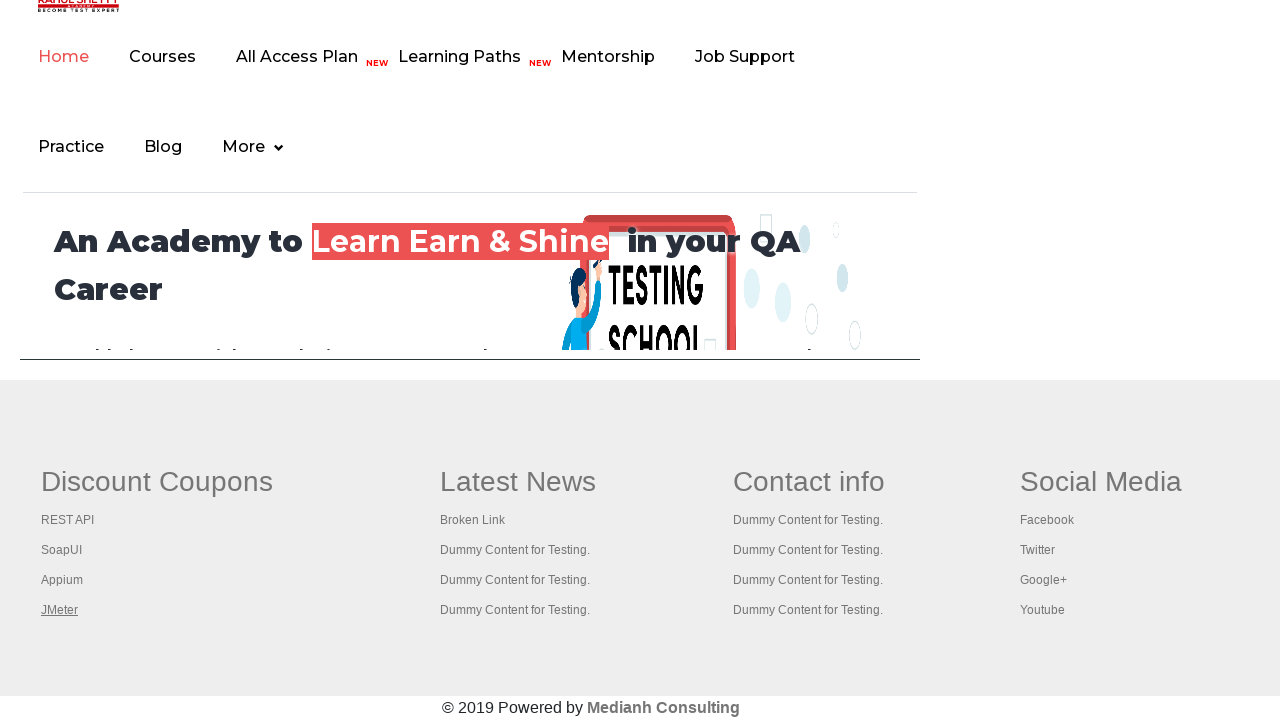

Switched to a browser tab
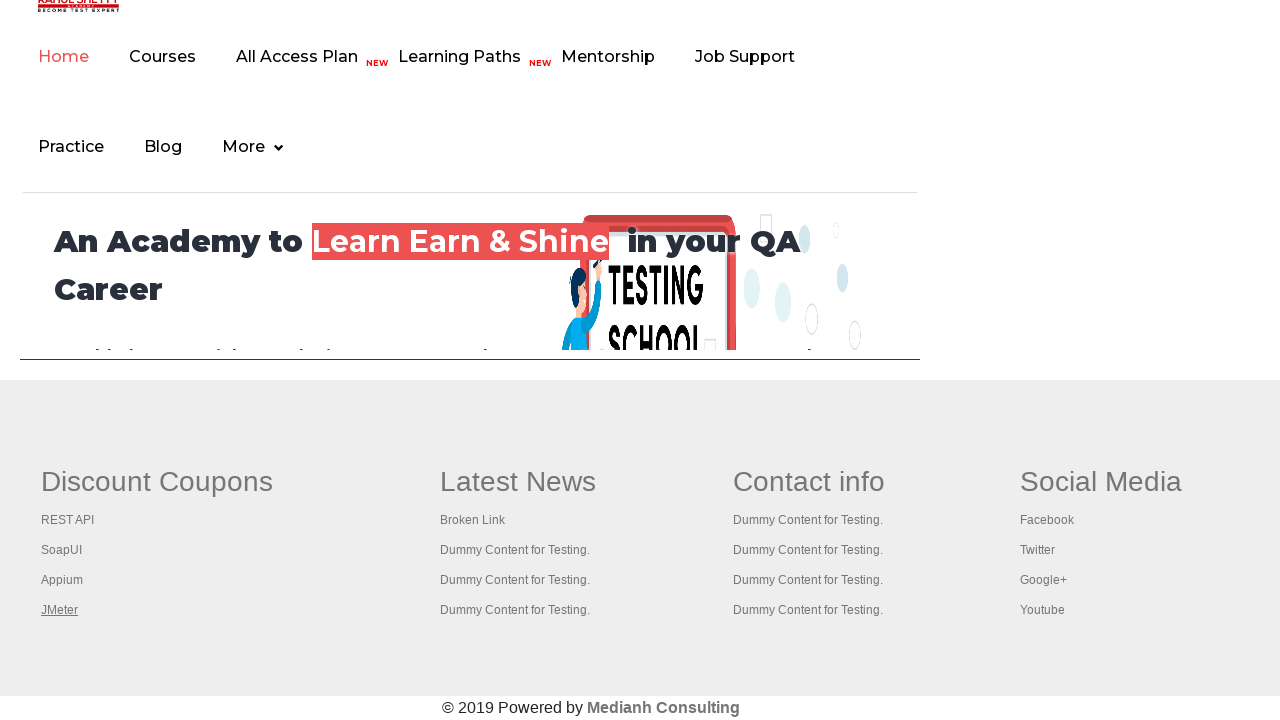

Verified tab page loaded correctly
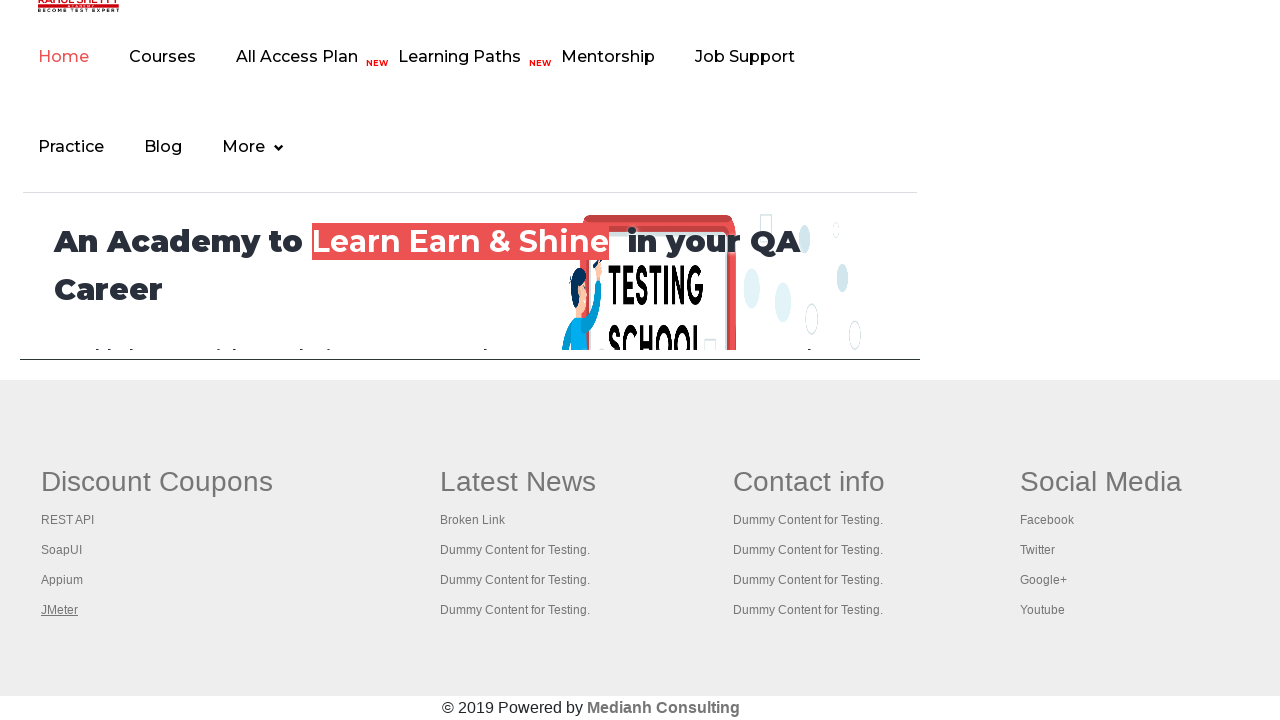

Switched to a browser tab
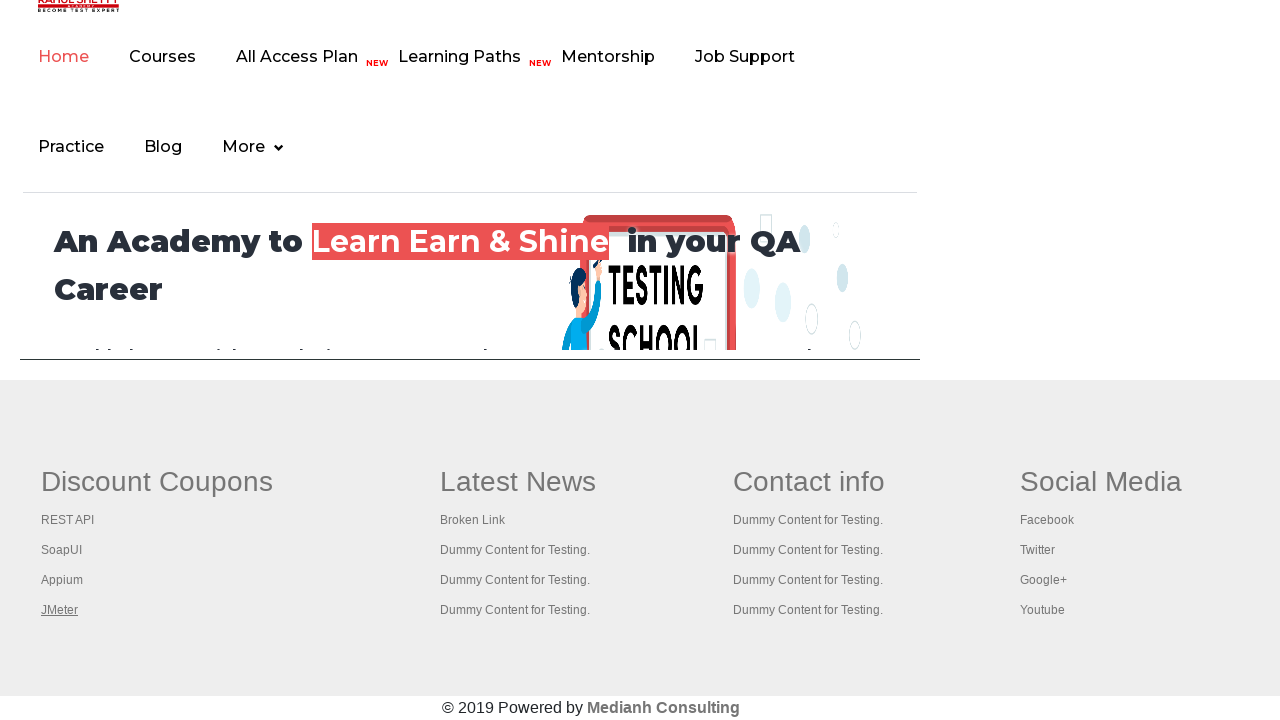

Verified tab page loaded correctly
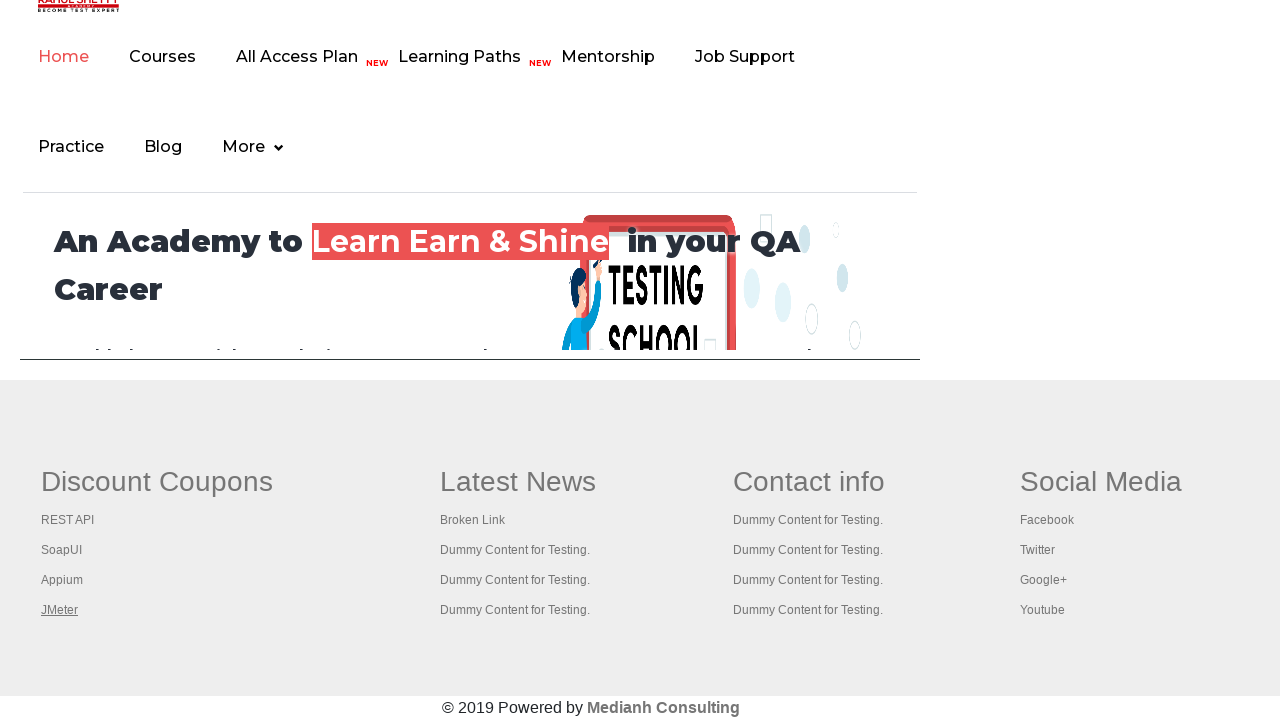

Switched to a browser tab
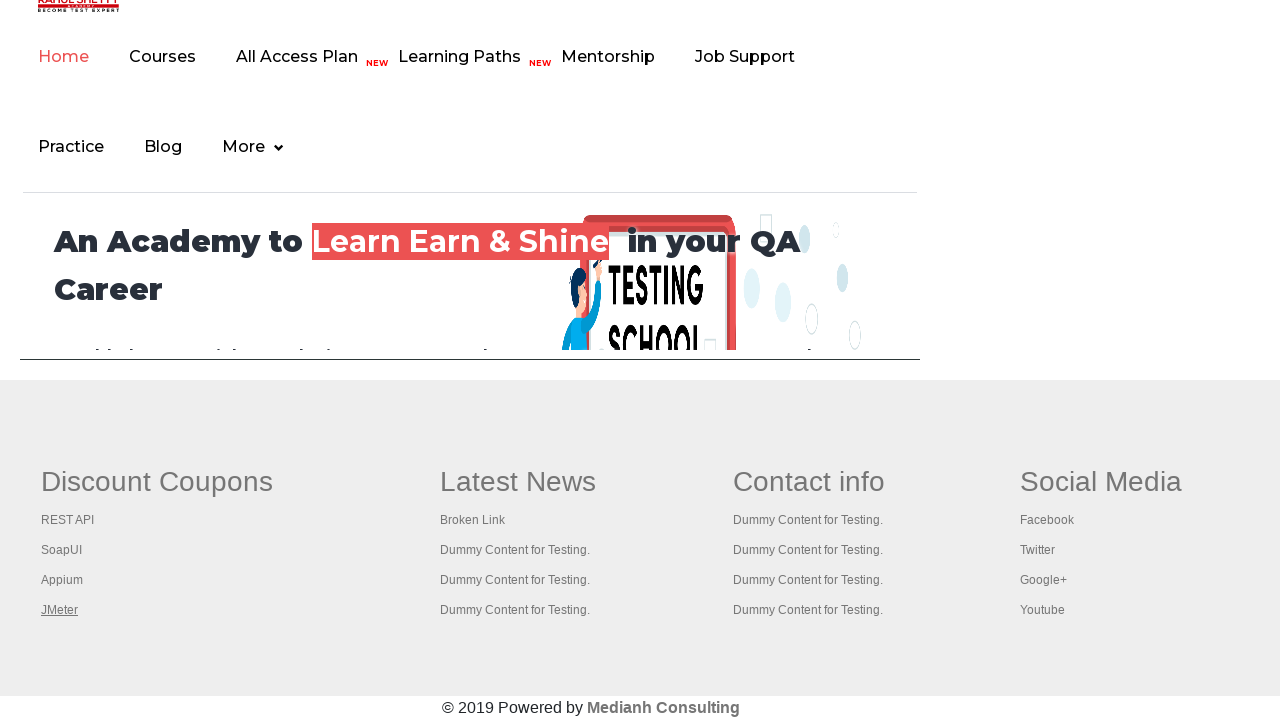

Verified tab page loaded correctly
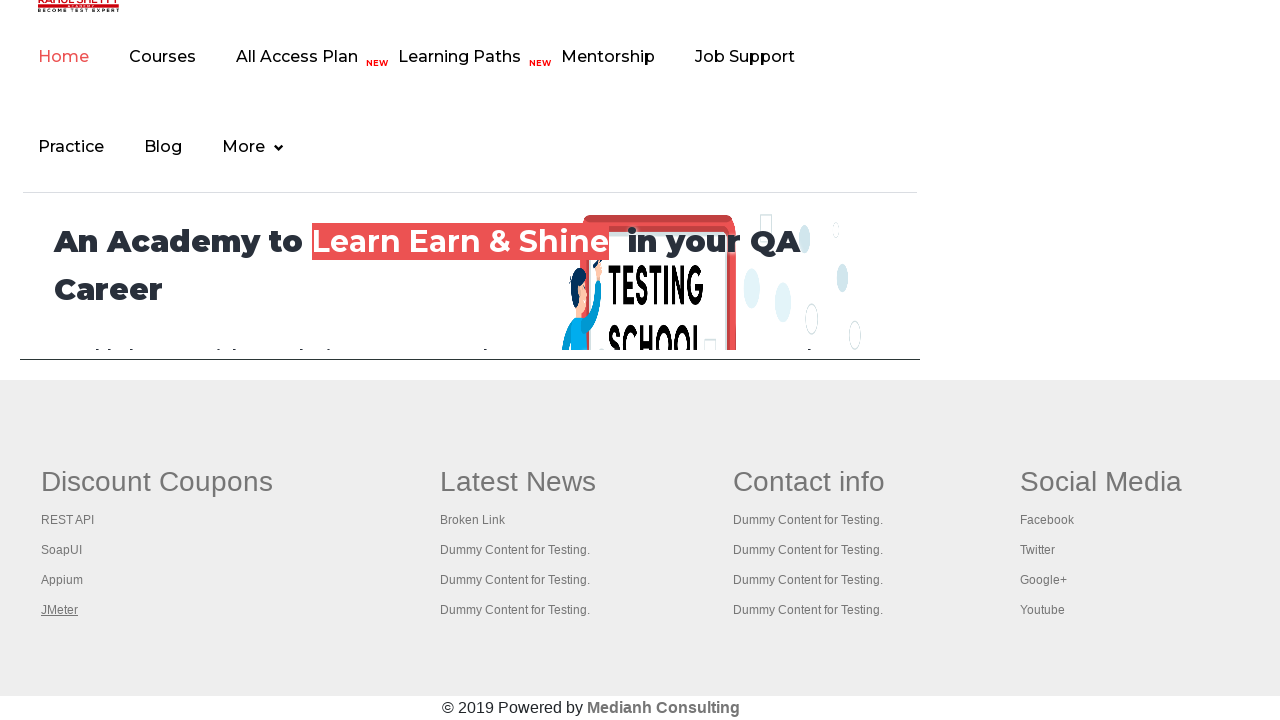

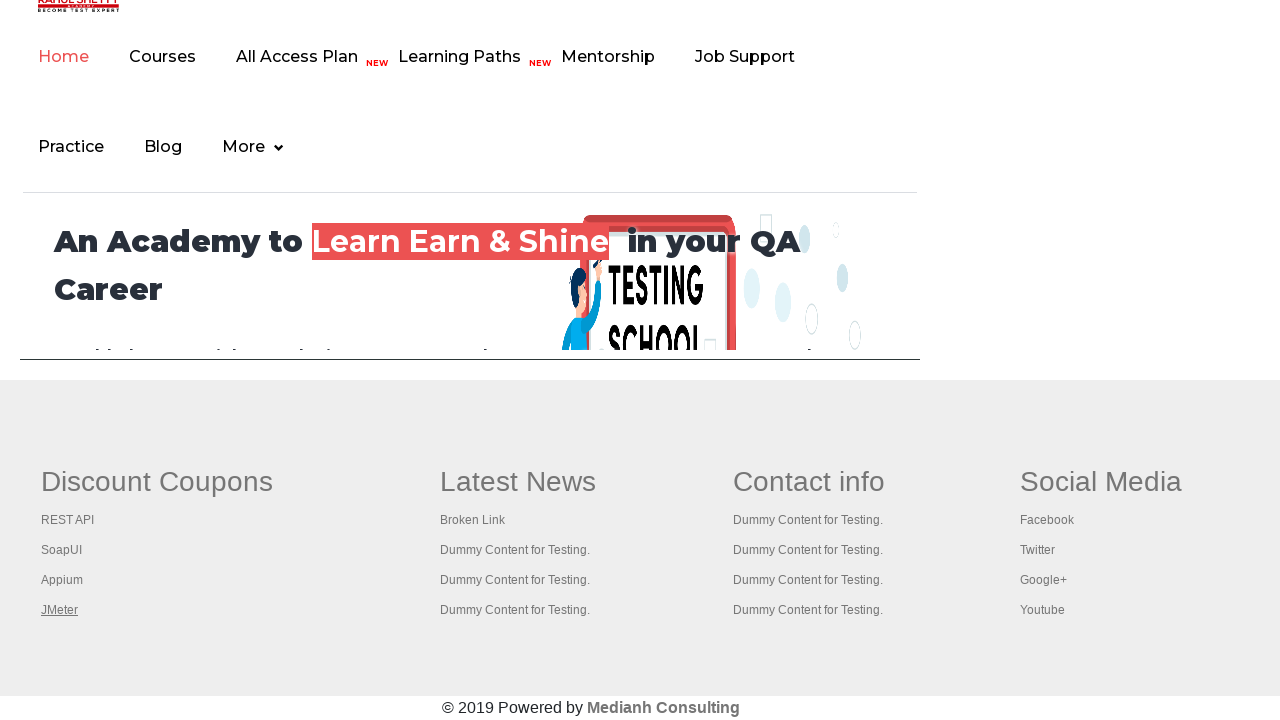